Tests link navigation by clicking on a "Home" link on the DemoQA links page

Starting URL: https://demoqa.com/links

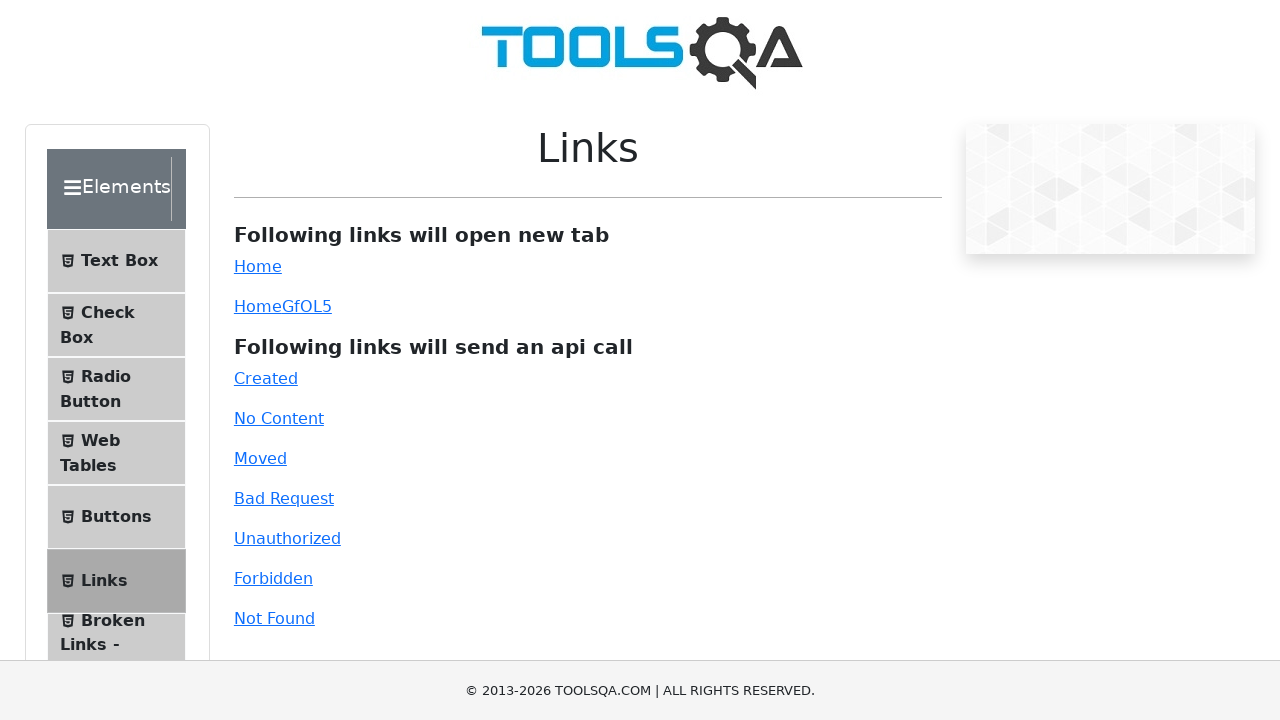

Clicked on the 'Home' link on the DemoQA links page at (258, 266) on a:text('Home')
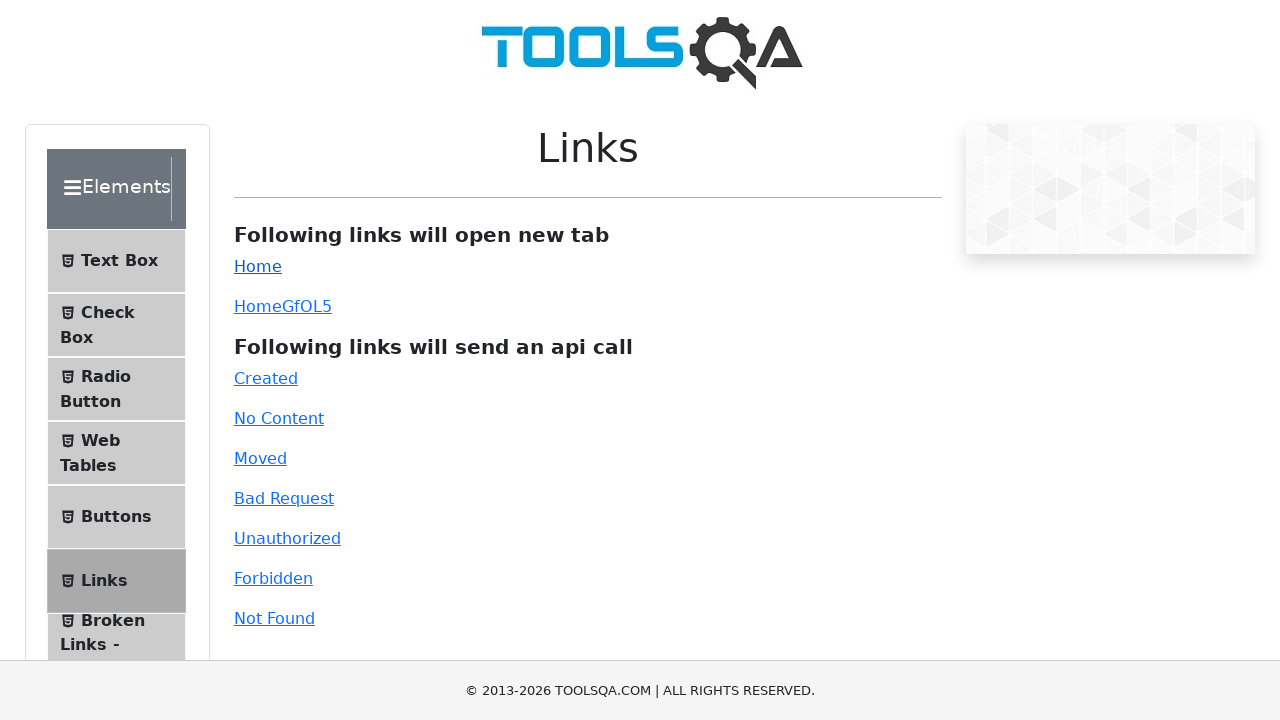

Navigation to Home page completed and page fully loaded
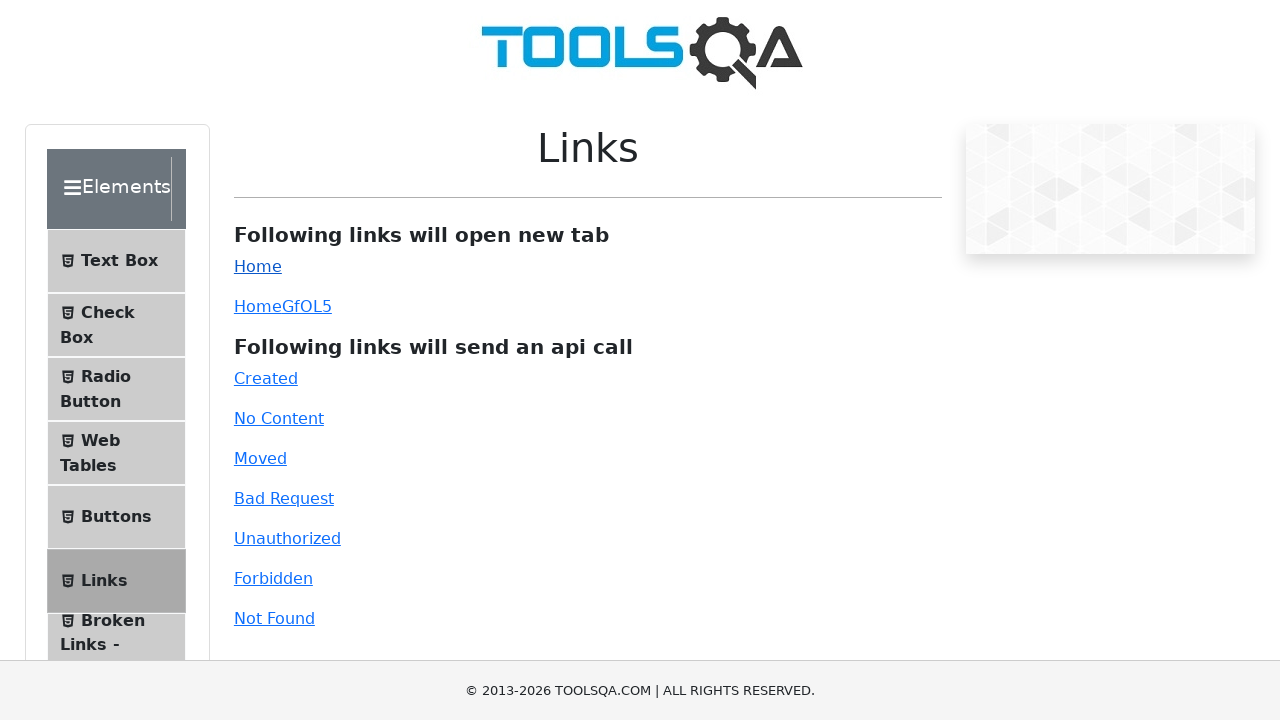

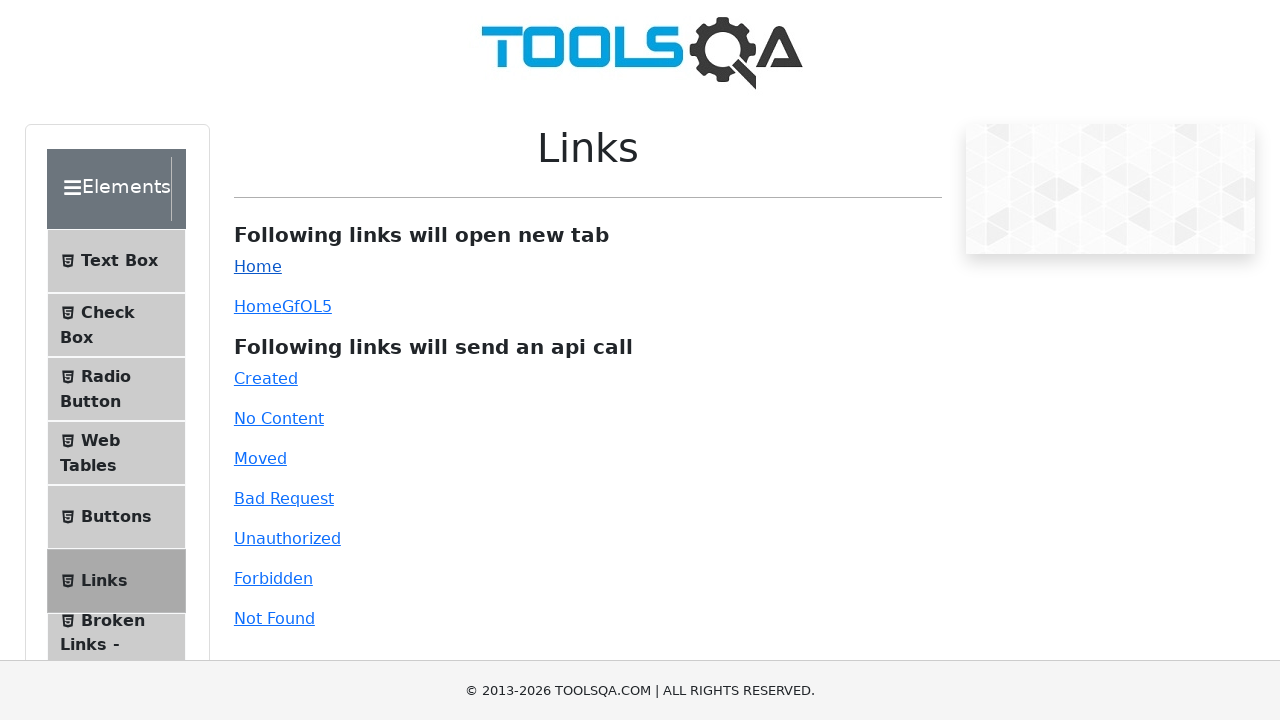